Tests A/B split test page by verifying initial heading text matches expected variations, then adds an opt-out cookie, refreshes the page, and confirms the heading changes to indicate opt-out status.

Starting URL: http://the-internet.herokuapp.com/abtest

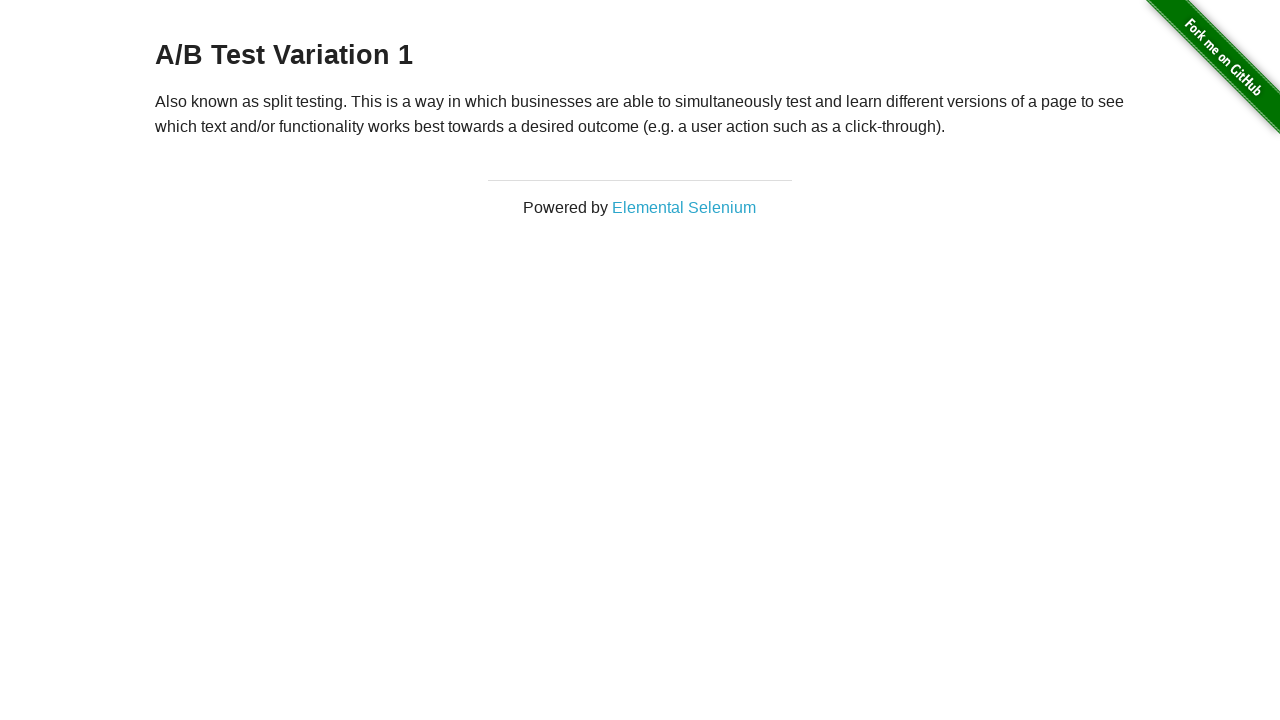

Waited for heading element to load
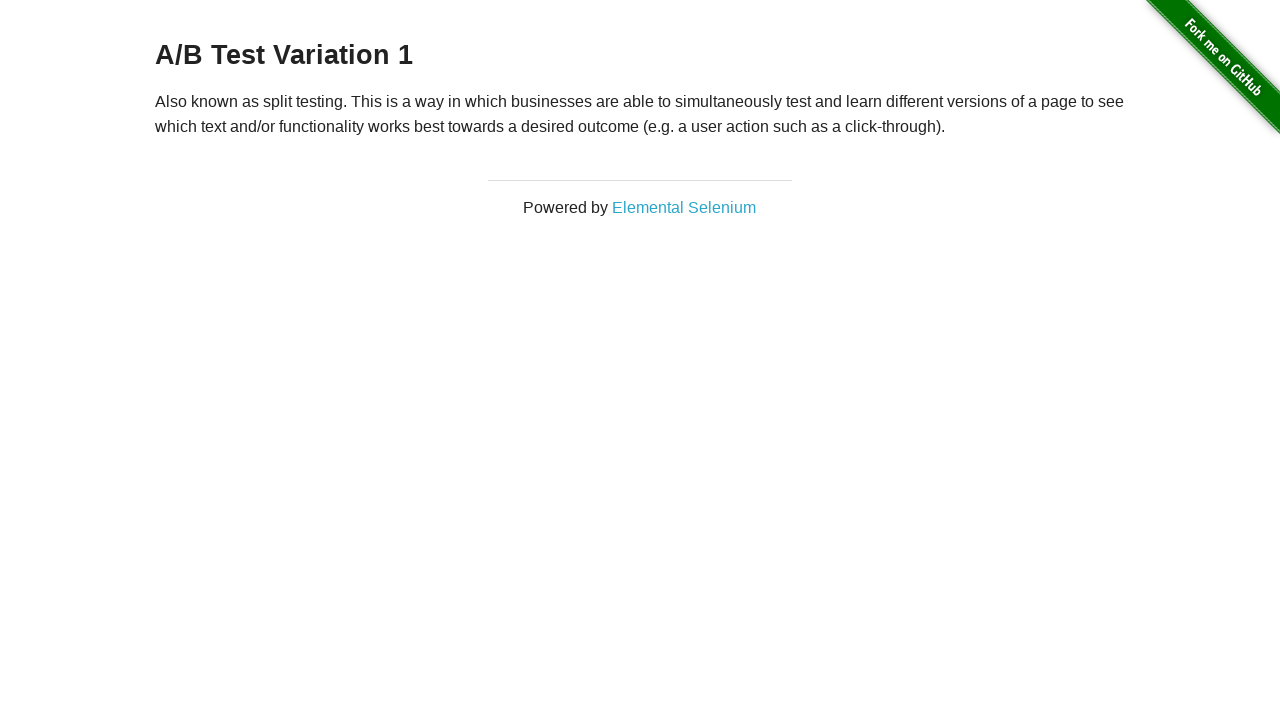

Retrieved heading text: A/B Test Variation 1
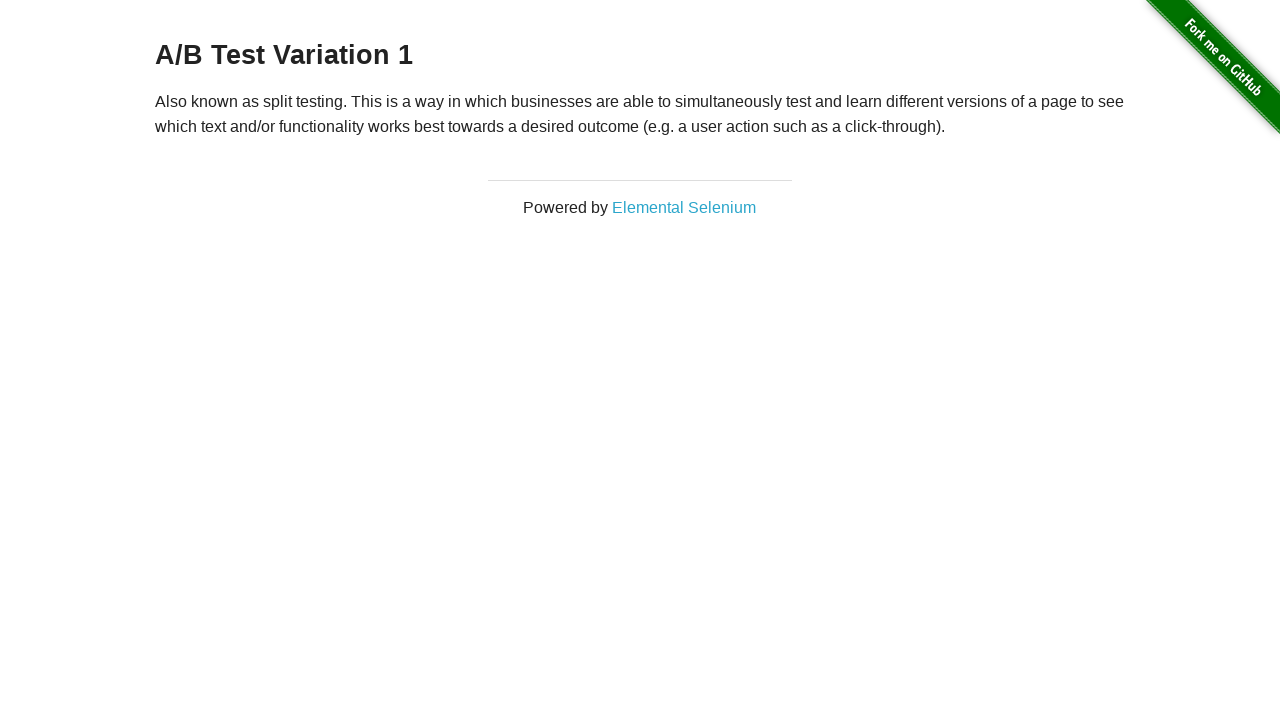

Verified heading is one of the expected A/B test variations: A/B Test Variation 1
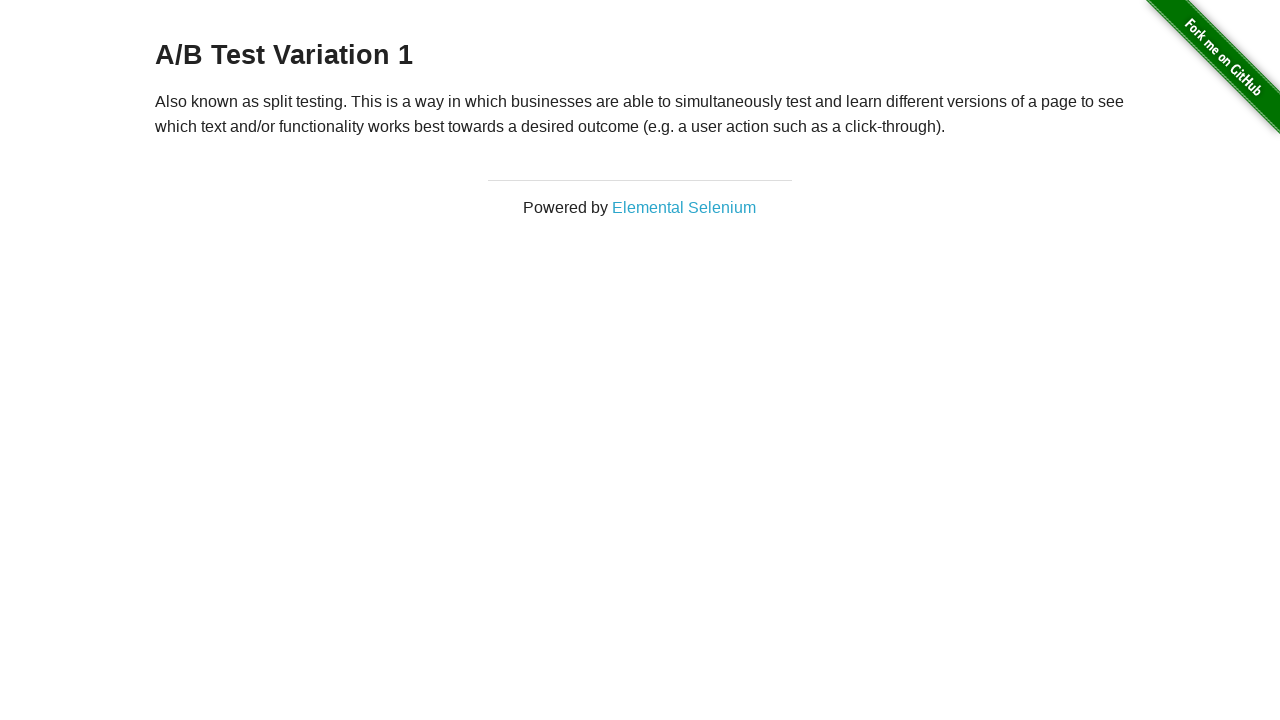

Added optimizelyOptOut cookie with value 'true'
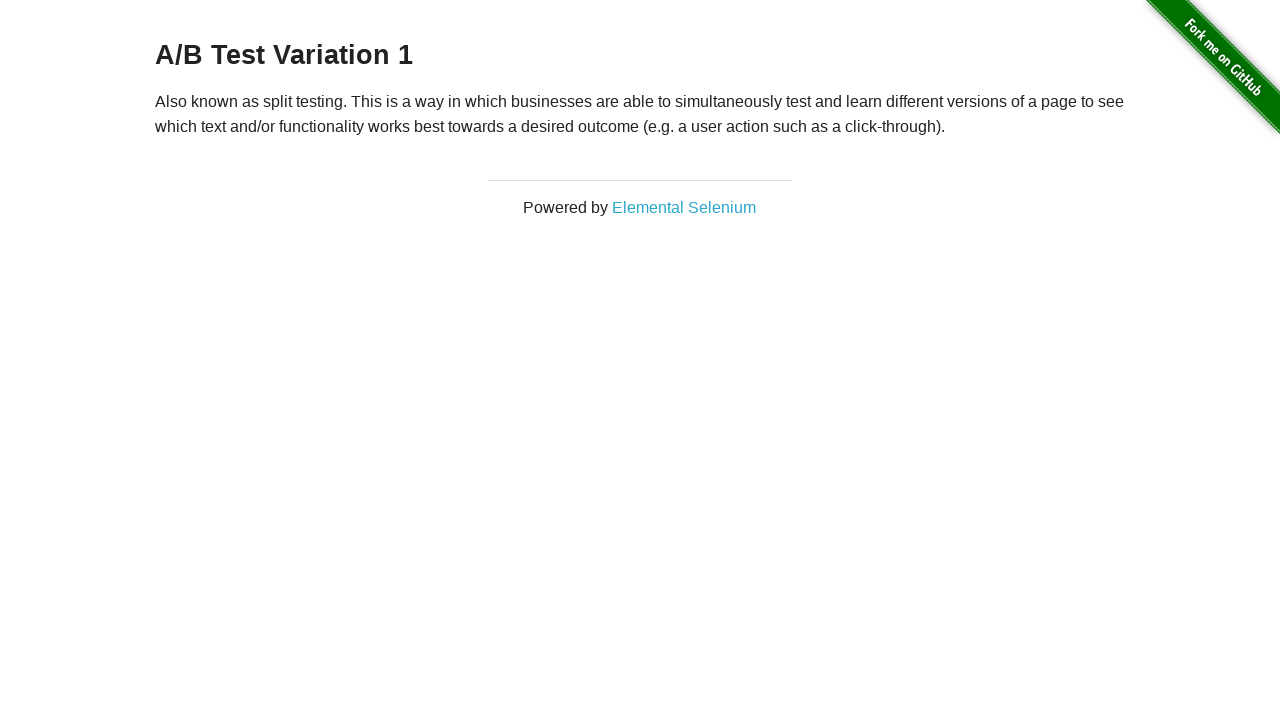

Reloaded page after adding opt-out cookie
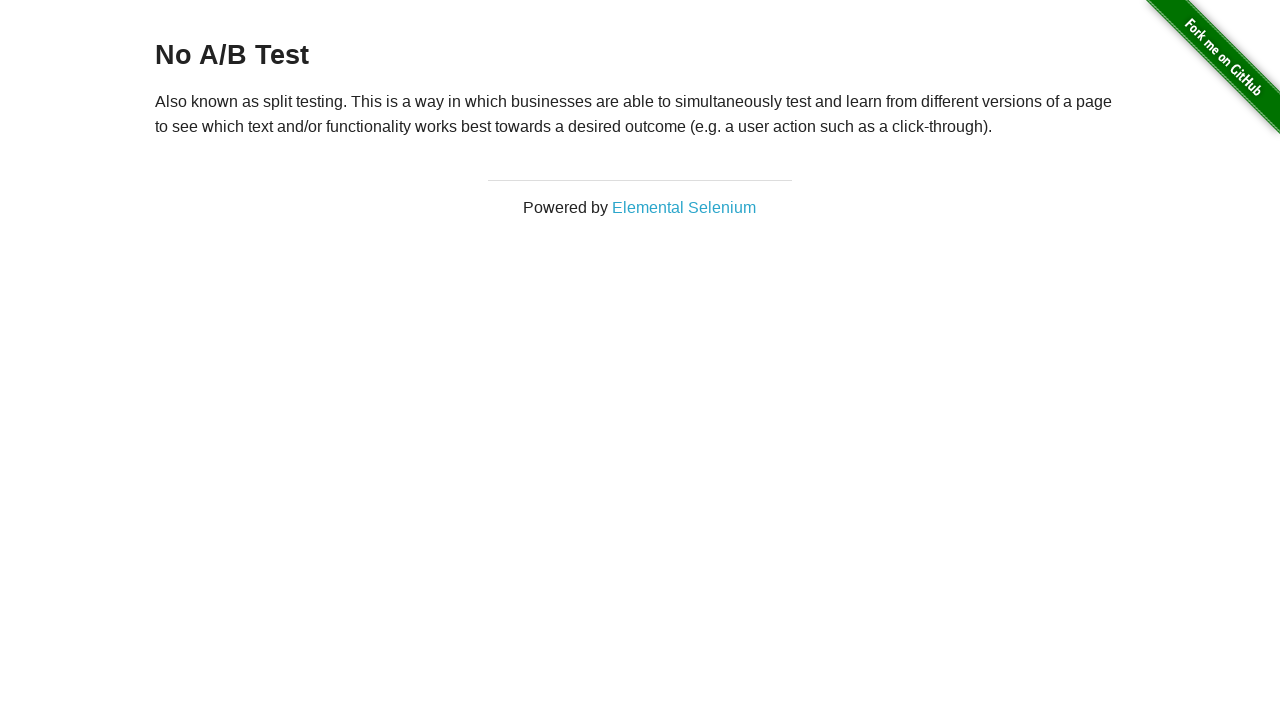

Retrieved heading text after page reload: No A/B Test
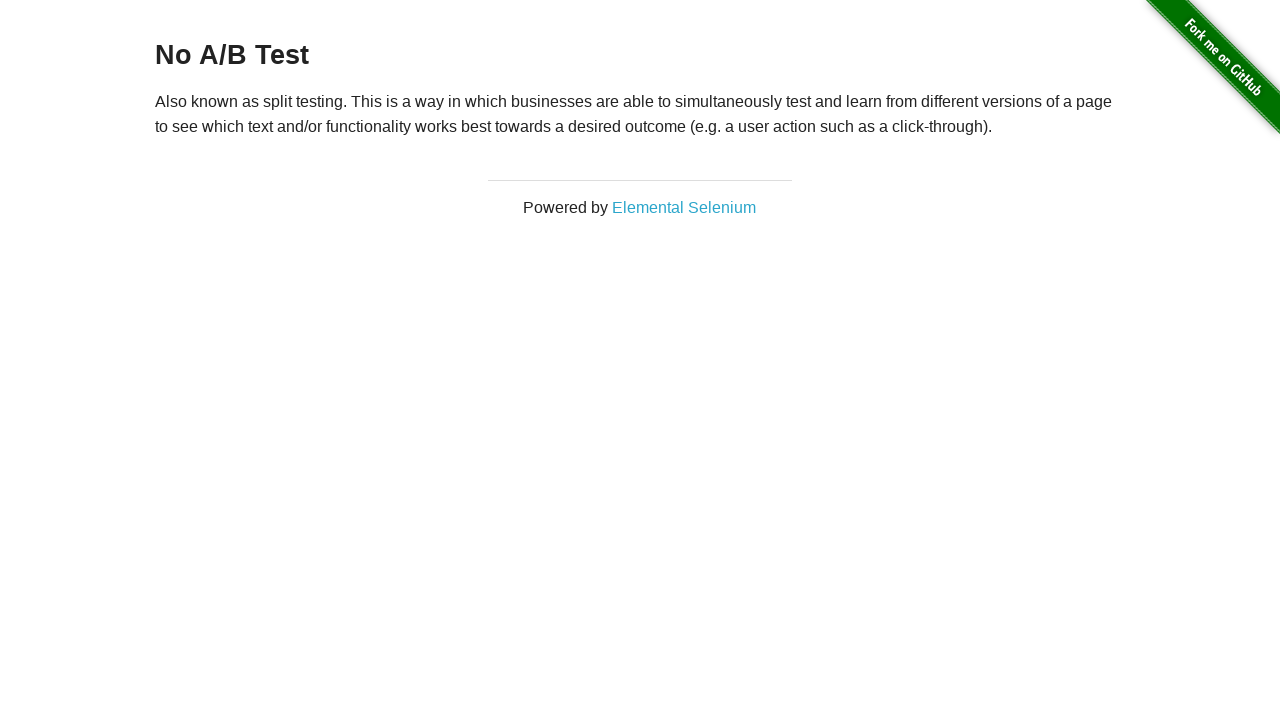

Verified heading changed to 'No A/B Test' indicating opt-out status
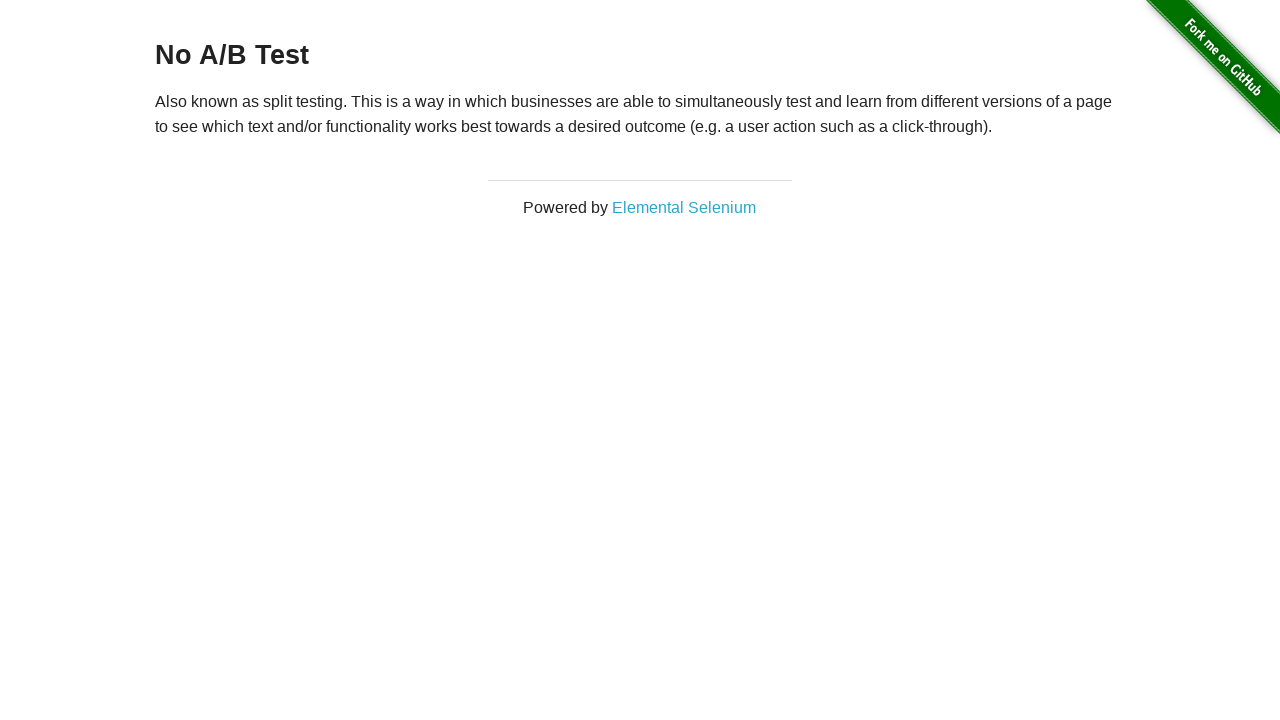

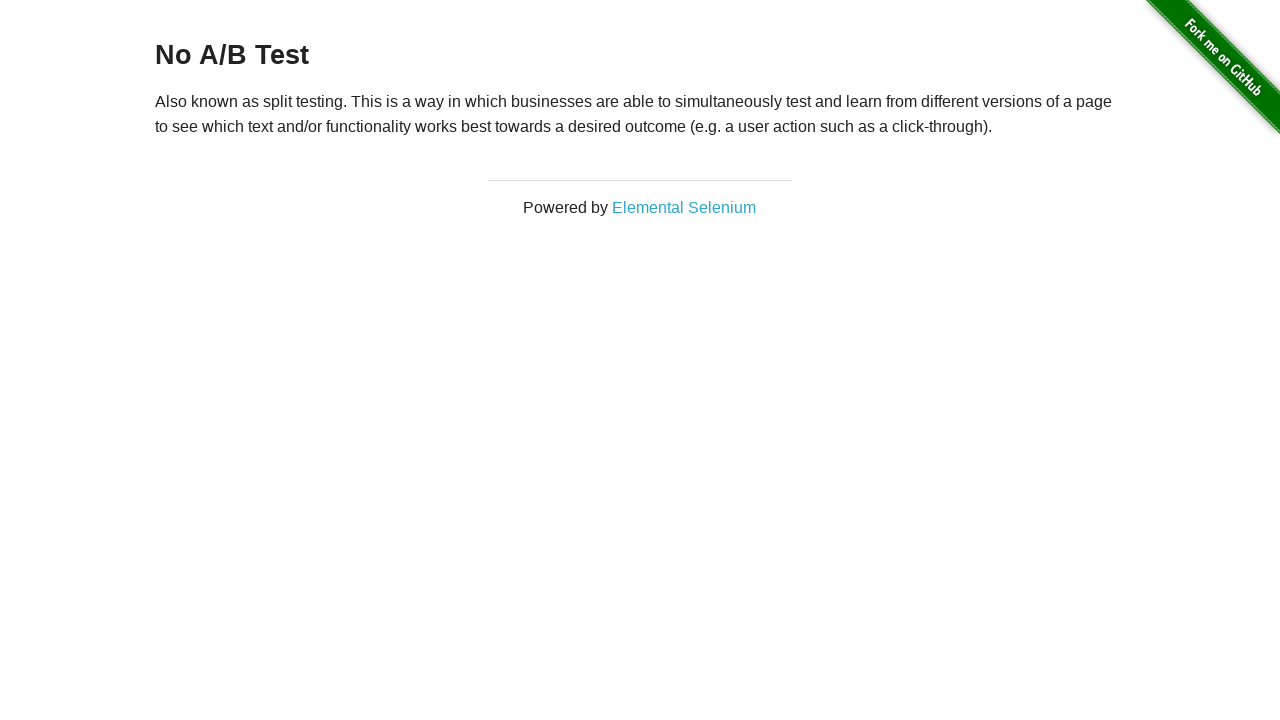